Tests navigation on the Polymer Project shop website by clicking on the "Ladies T-Shirts" link within a shadow DOM element

Starting URL: https://shop.polymer-project.org/

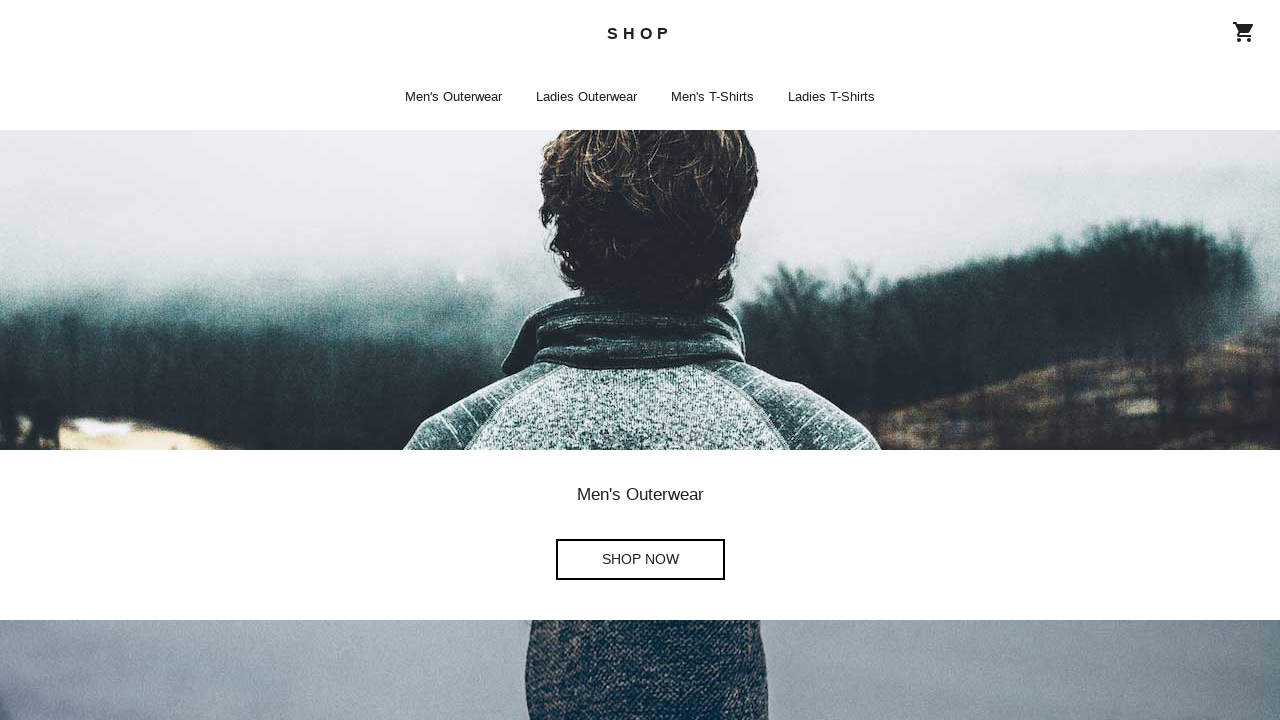

Waited for page to reach networkidle state
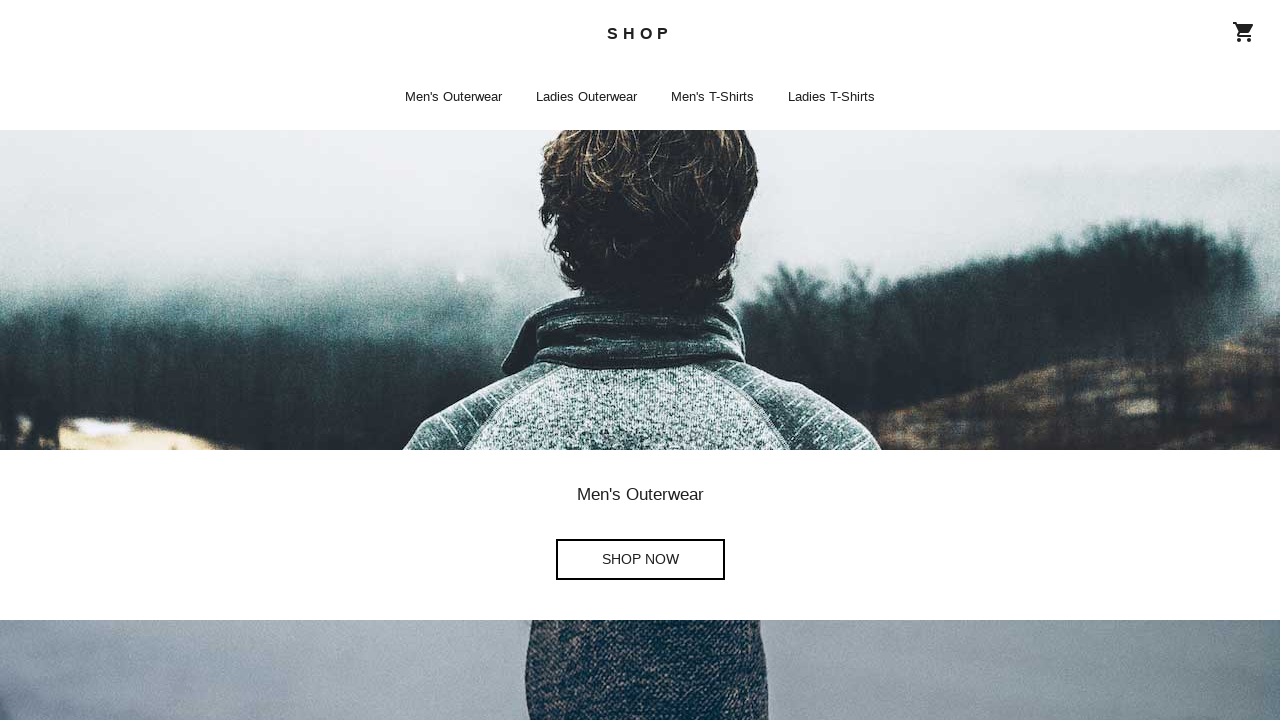

Clicked on 'Ladies T-Shirts' link within shadow DOM element at (832, 97) on text=Ladies T-Shirts
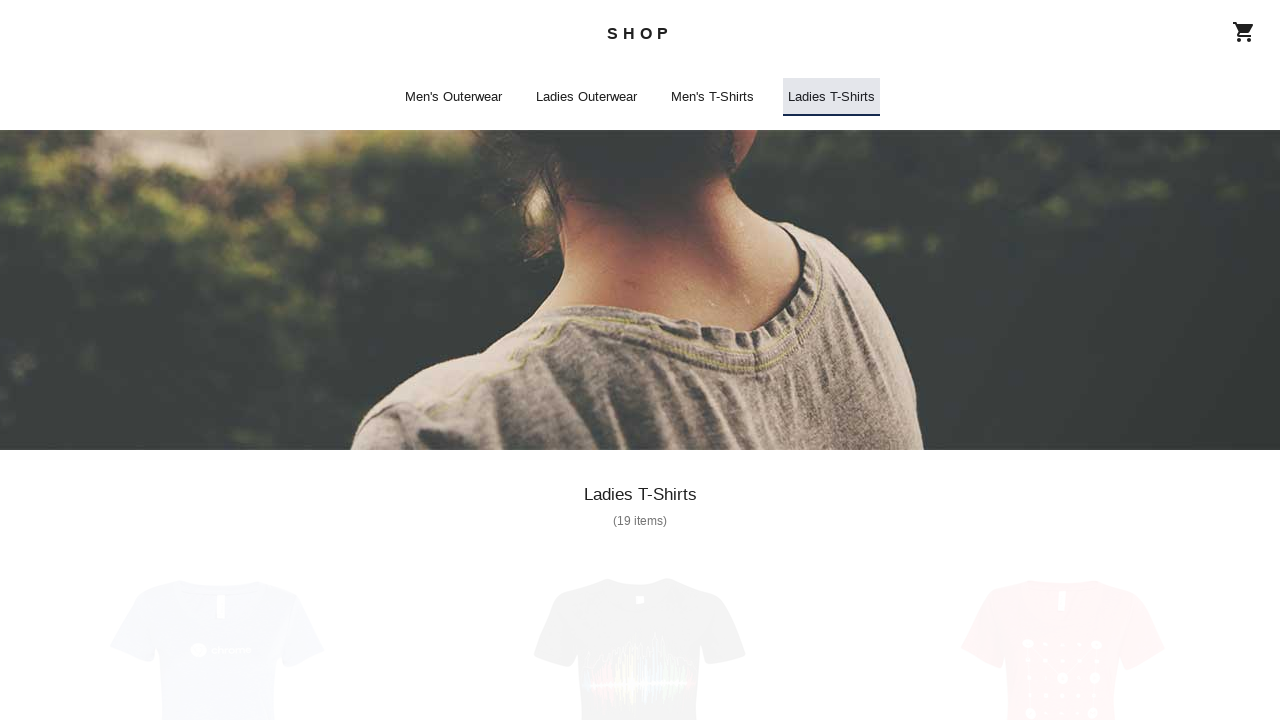

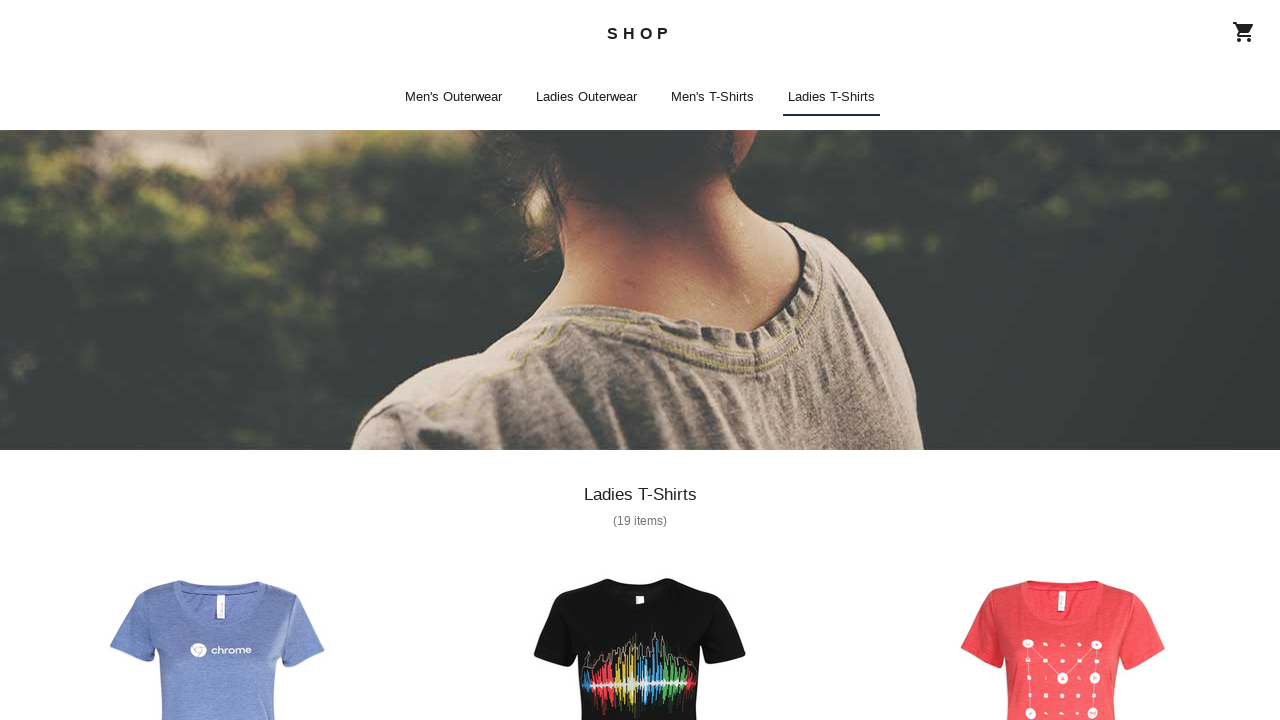